Tests completing all tasks at the Active filter view

Starting URL: https://todomvc4tasj.herokuapp.com/

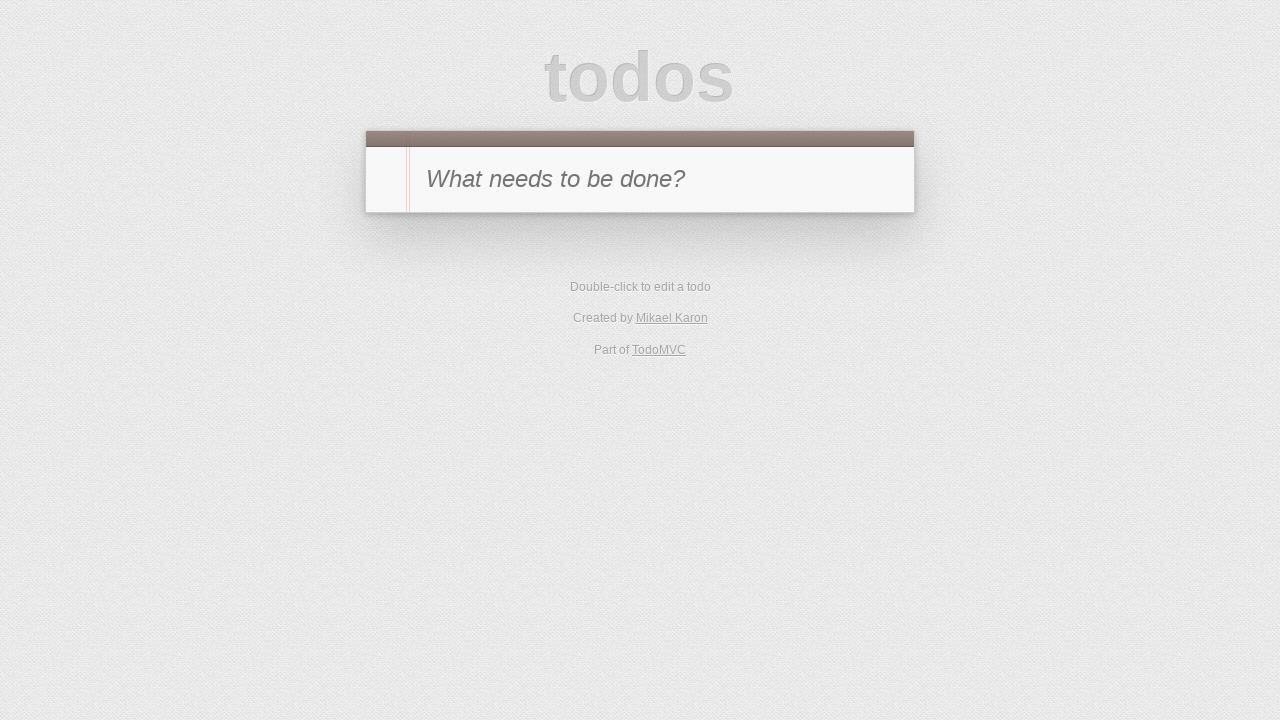

Set up localStorage with 2 active tasks
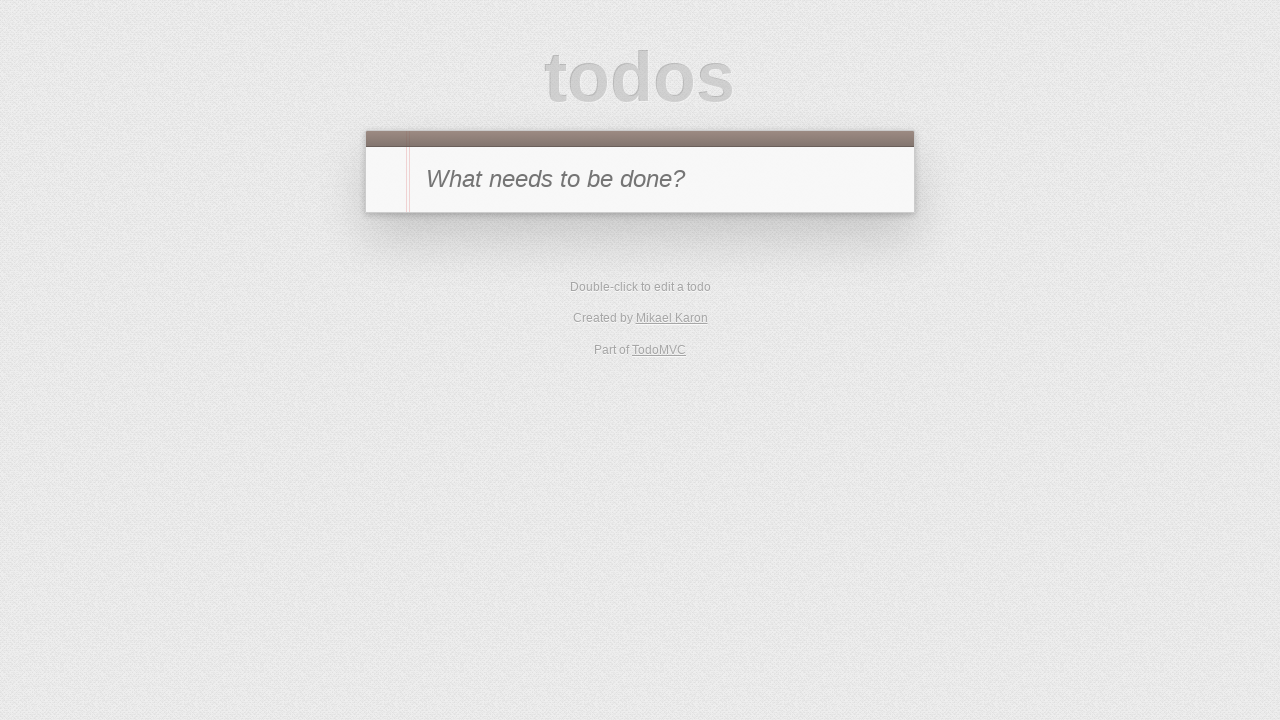

Reloaded page to load tasks from localStorage
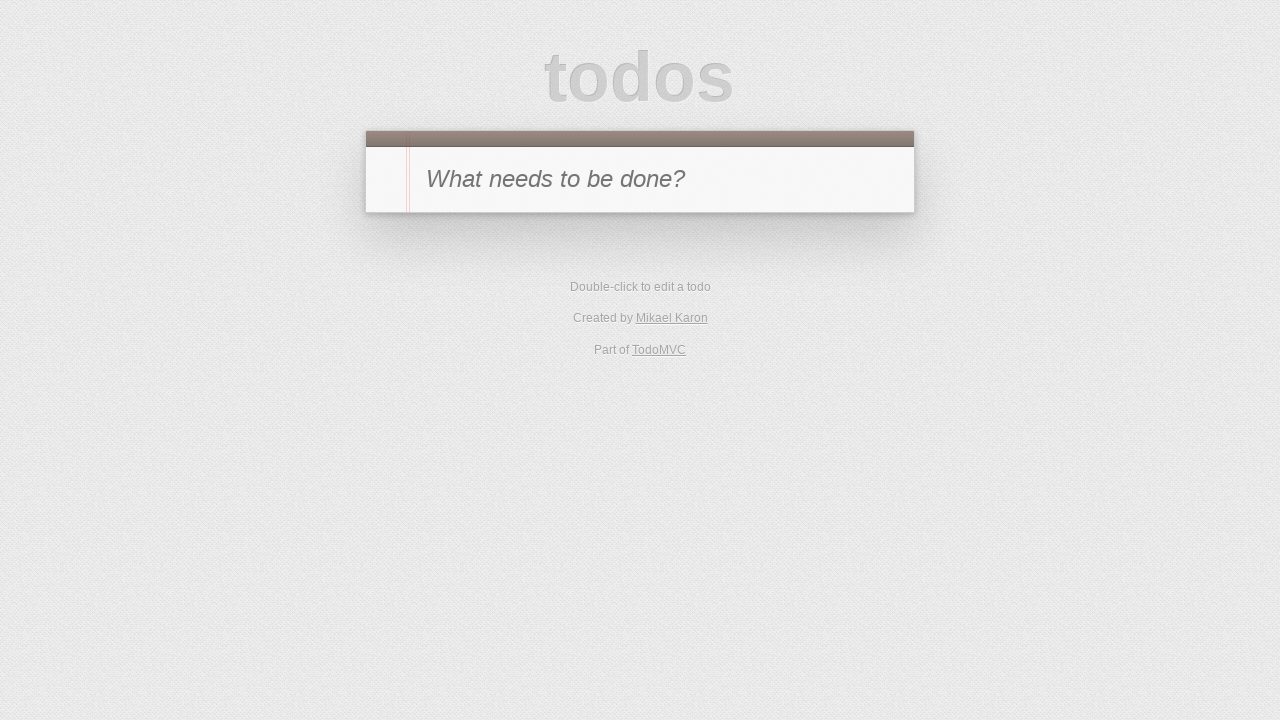

Clicked Active filter to view active tasks at (614, 351) on a:text("Active")
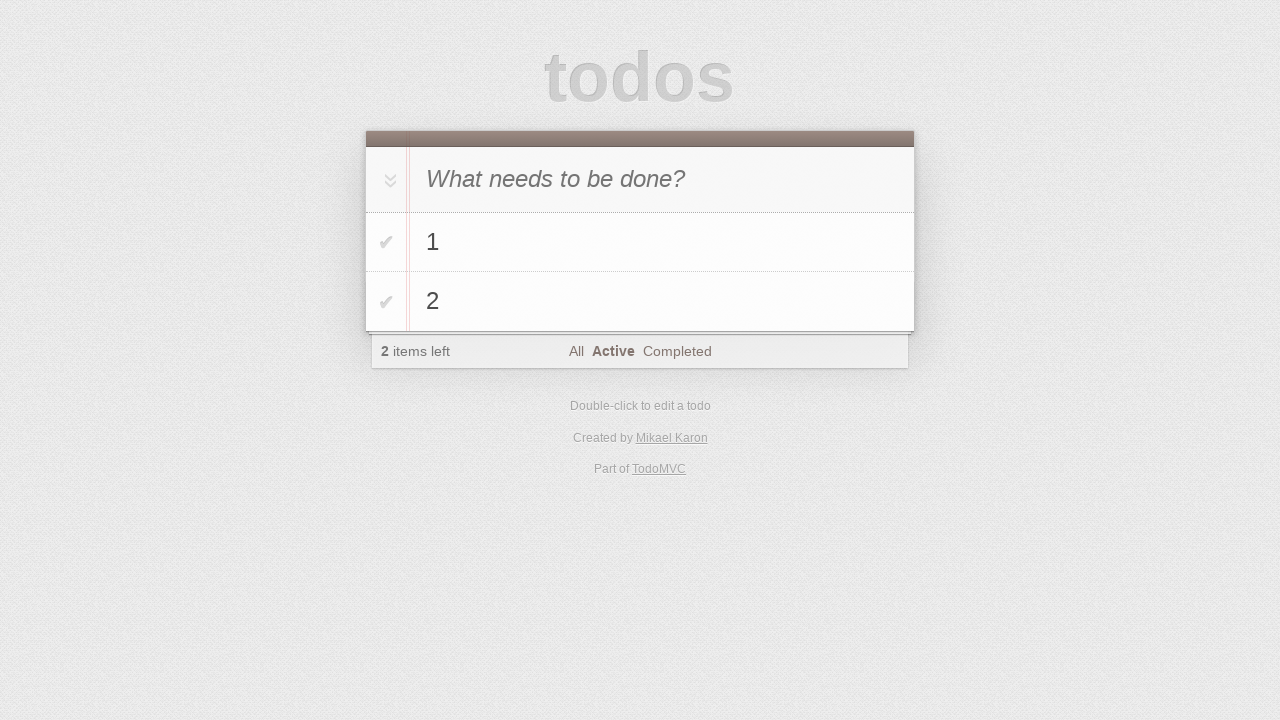

Clicked toggle-all checkbox to mark all tasks as completed at (388, 180) on #toggle-all
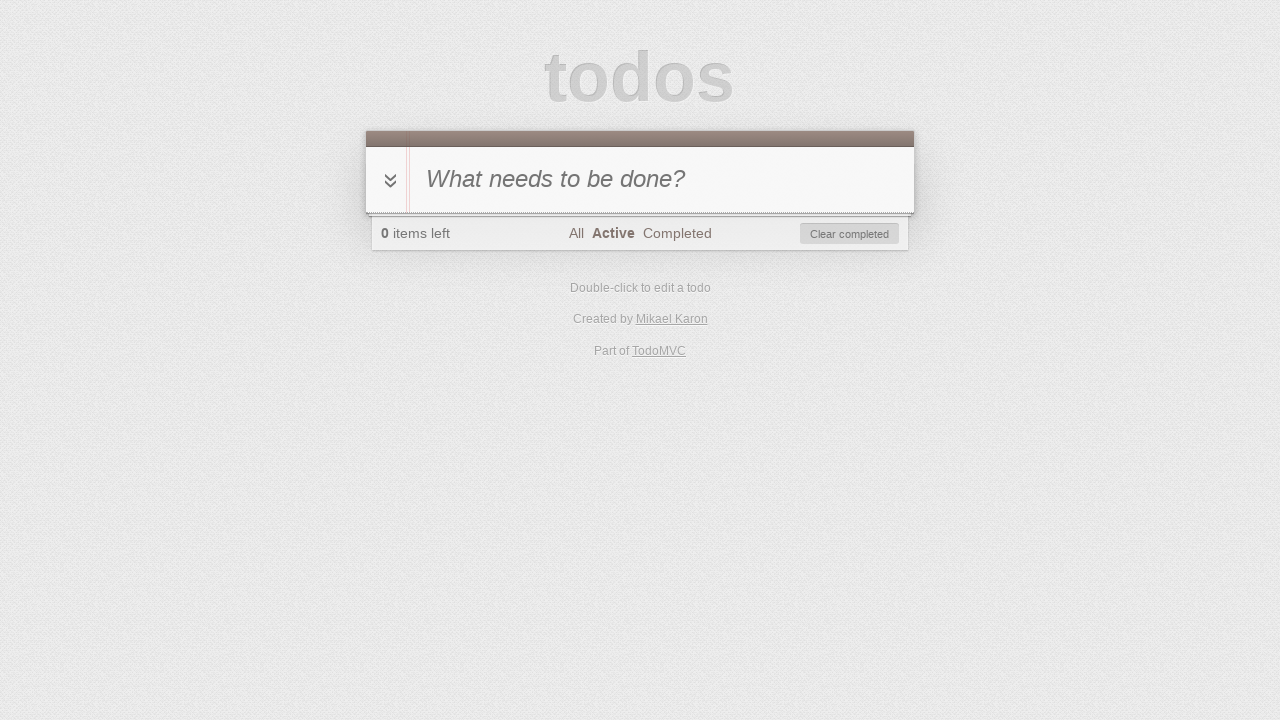

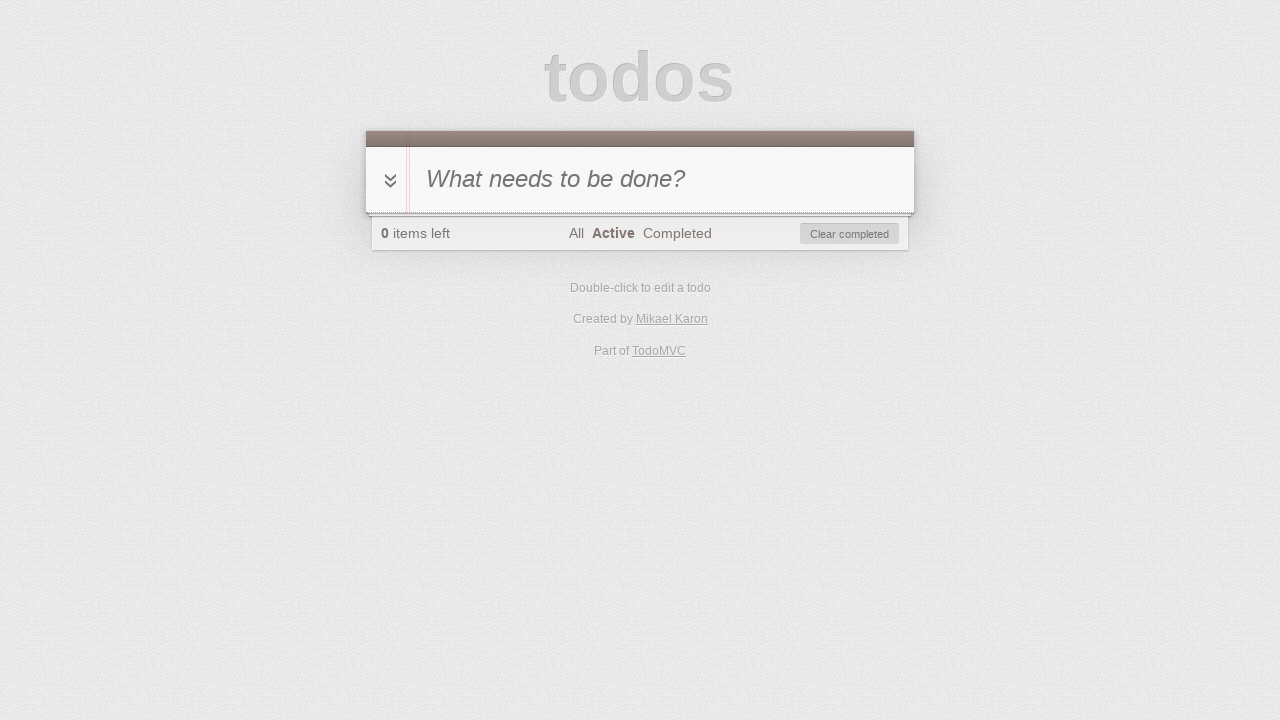